Navigates through different category pages on an e-commerce website, visiting clothing, women's underwear, and socks sections

Starting URL: https://www.a101.com.tr/giyim-aksesuar/

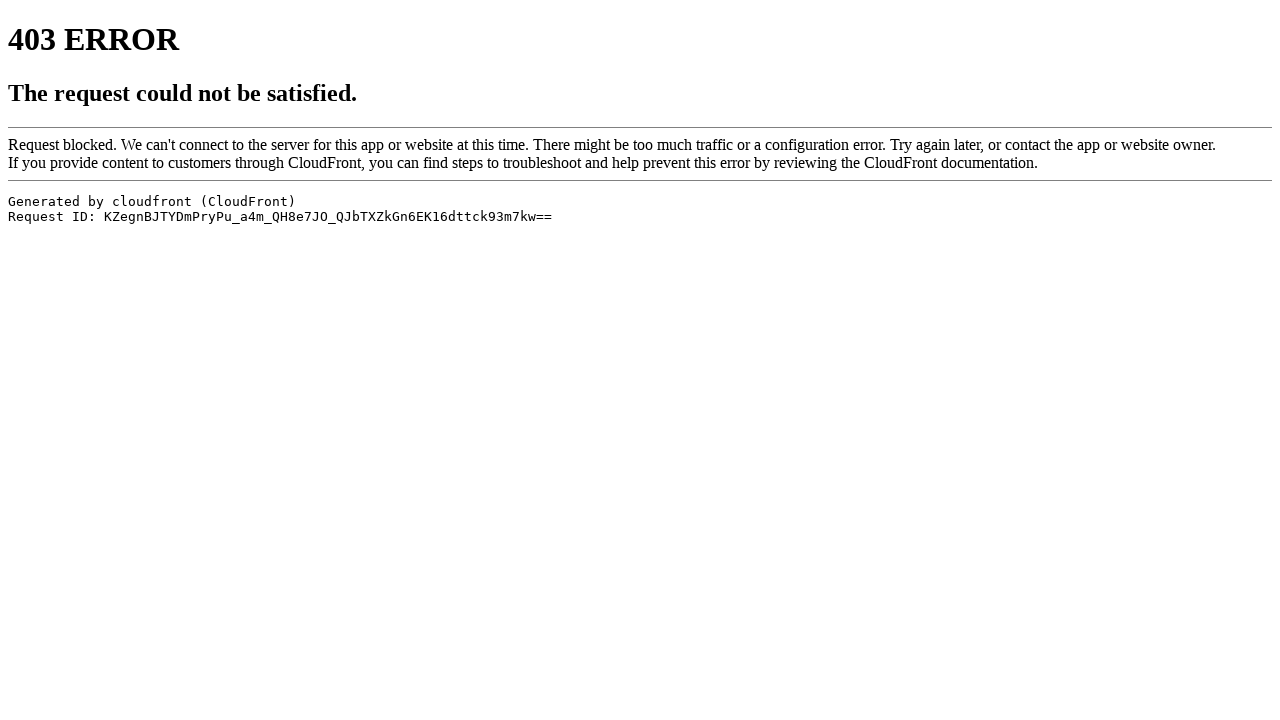

Navigated to women's underwear category page
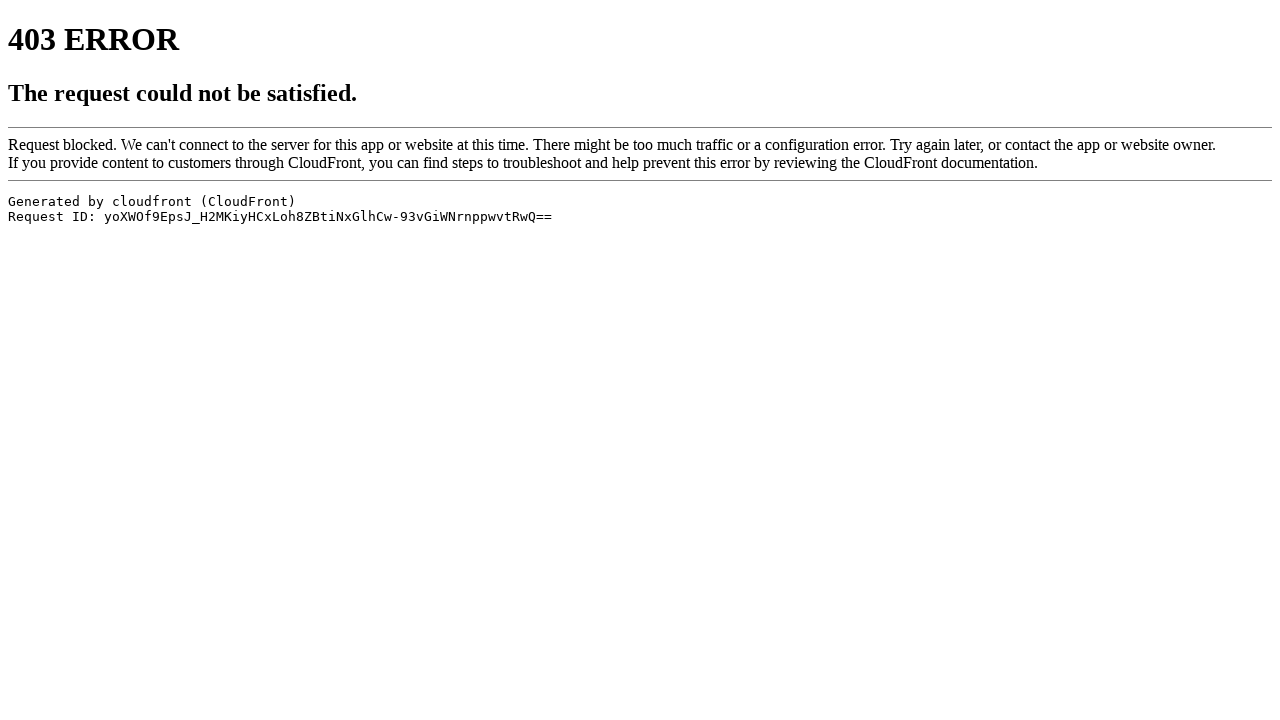

Navigated to knee-high socks category page
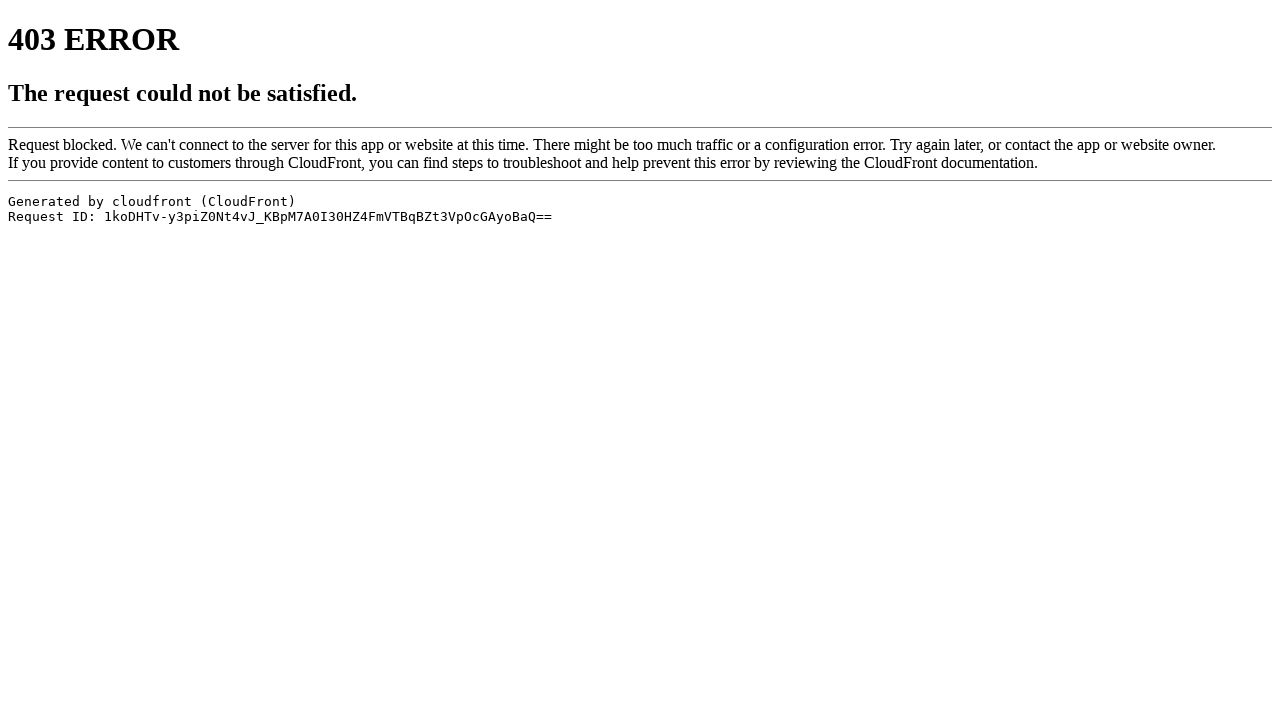

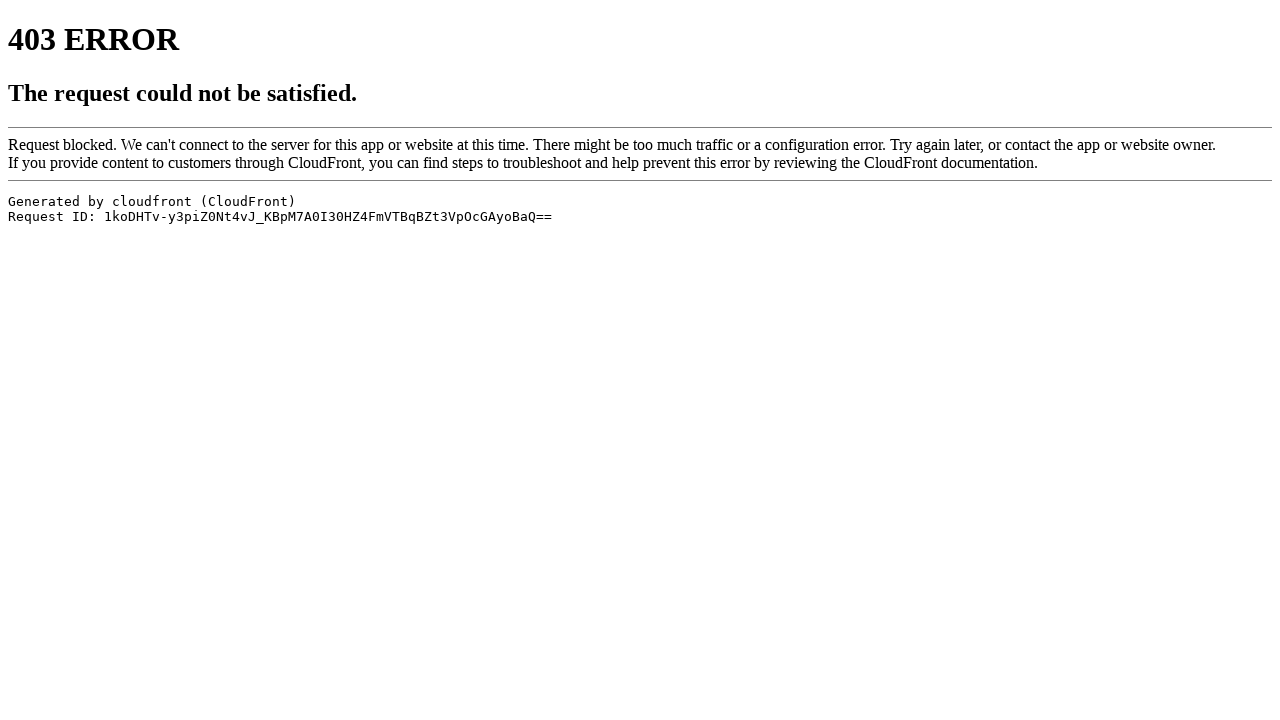